Tests navigation through status code pages by clicking on the 404 link, then clicking the "here" link to return to the main status codes page, and verifying the URL matches the original.

Starting URL: http://the-internet.herokuapp.com/status_codes

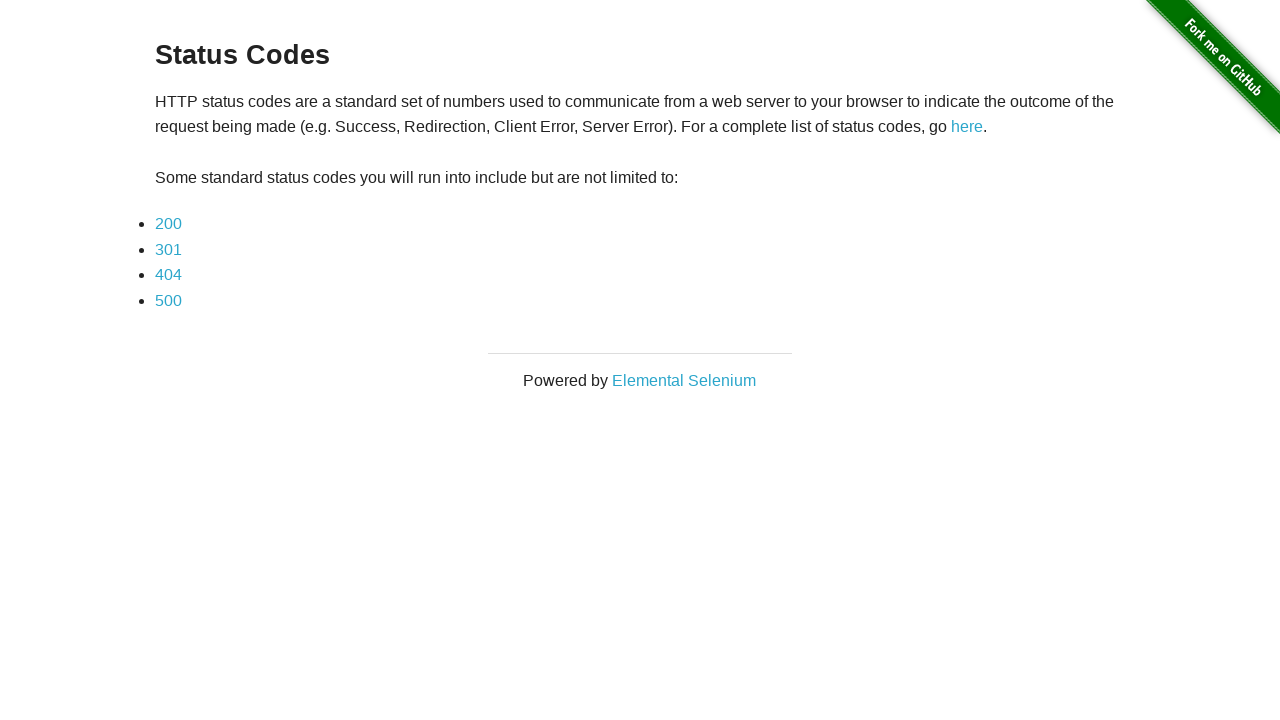

Status Codes page title became visible
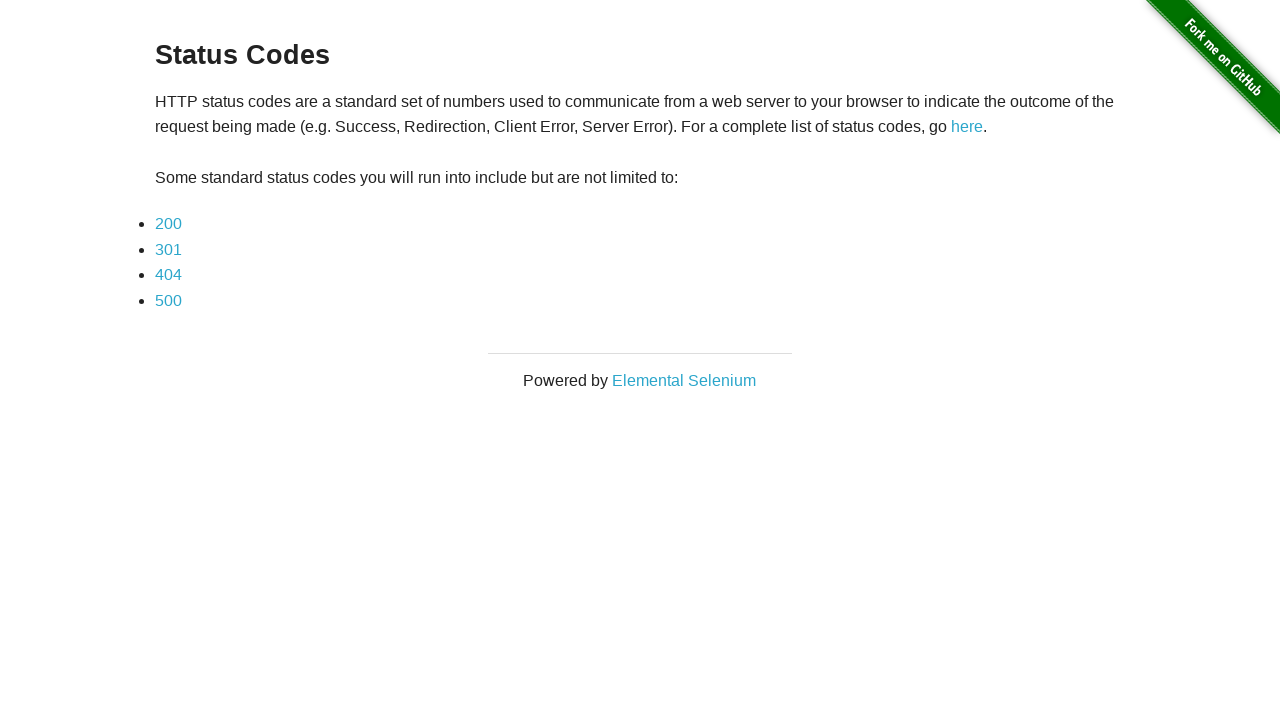

Clicked on the 404 status code link at (168, 275) on a[href='status_codes/404']
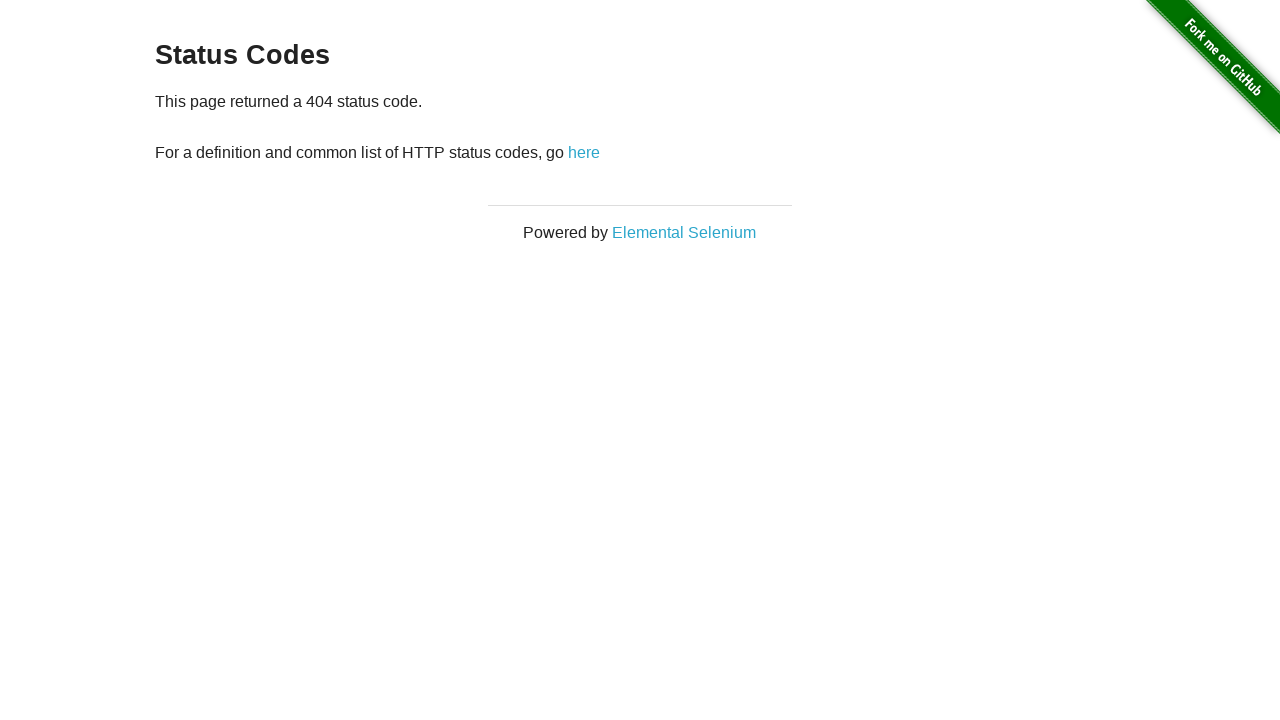

404 error page loaded with Status Codes title visible
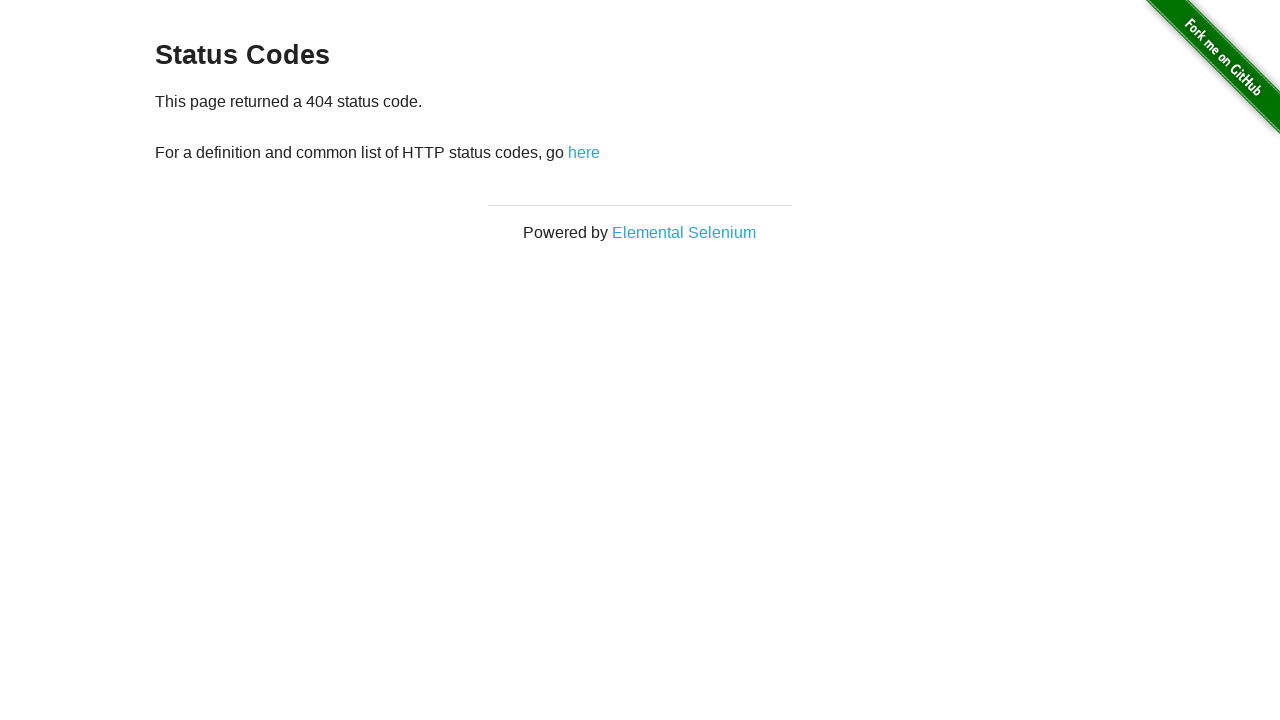

Clicked on the 'here' link to return to status codes page at (584, 152) on a[href='/status_codes']
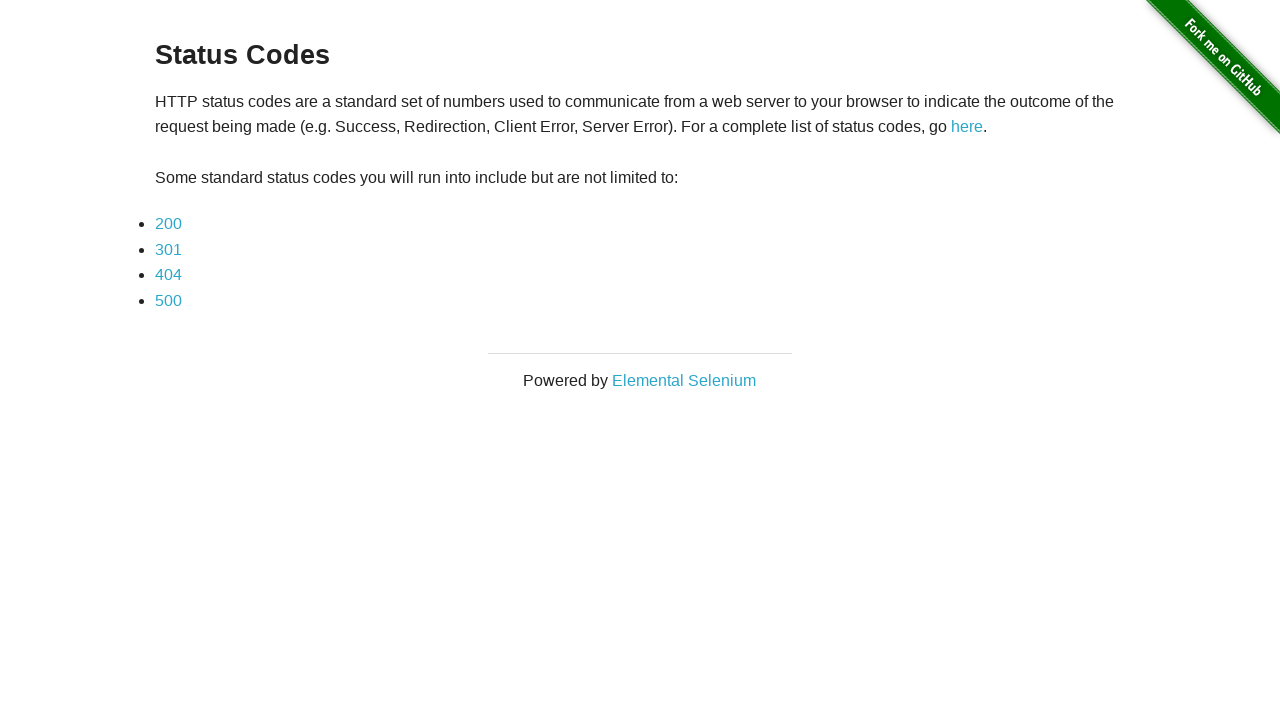

Returned to main Status Codes page and title is visible
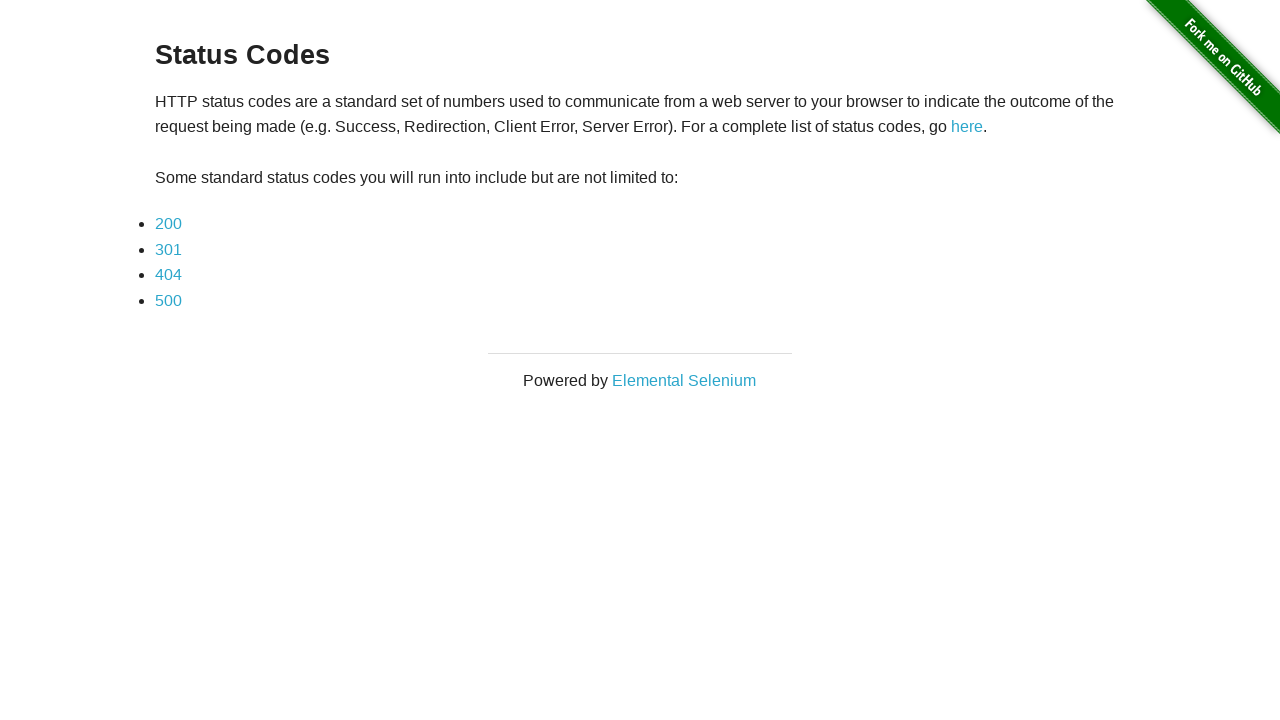

Verified URL matches original status codes page: http://the-internet.herokuapp.com/status_codes
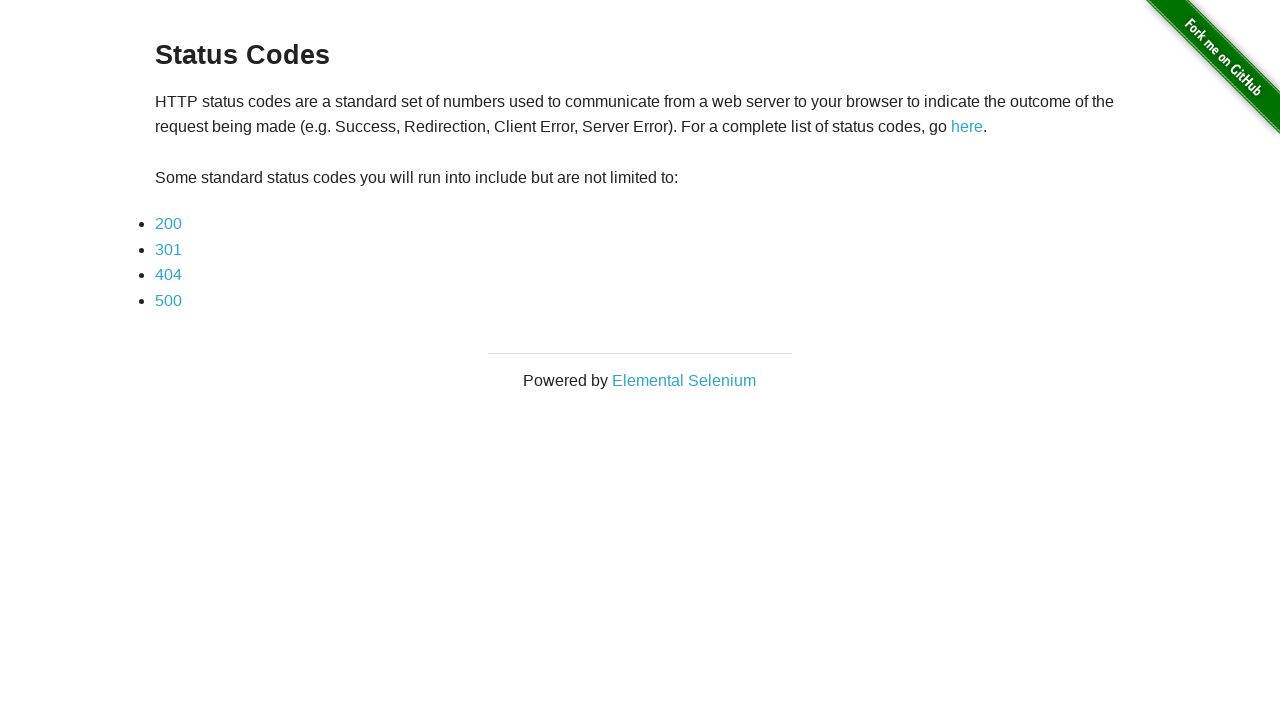

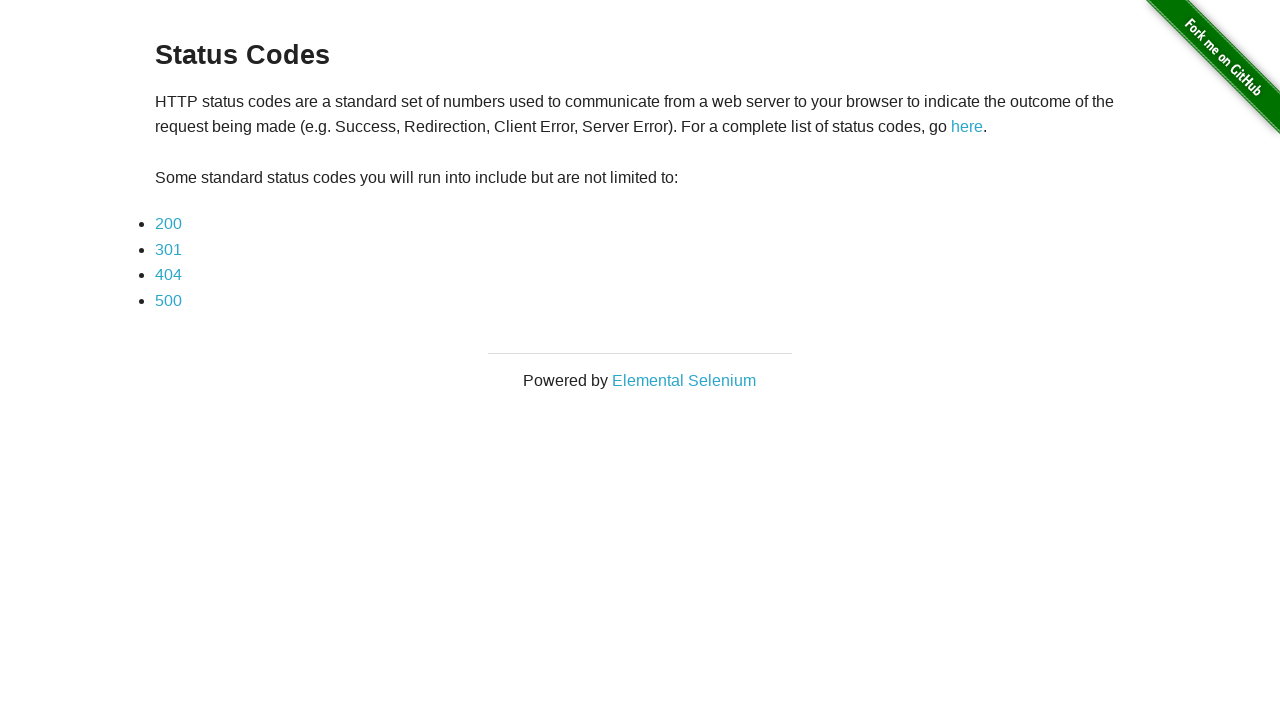